Opens the Ajio e-commerce website and verifies it loads successfully by waiting for the page to be ready.

Starting URL: https://www.ajio.com

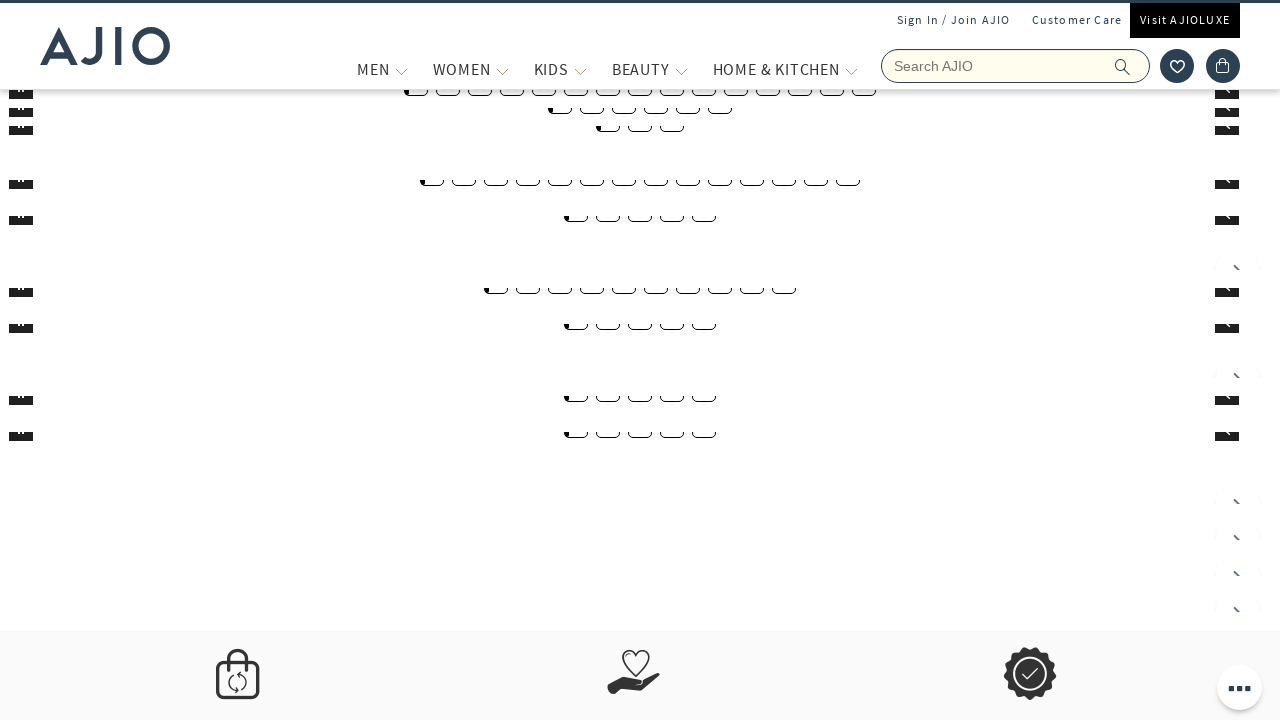

Waited for page DOM to be fully loaded
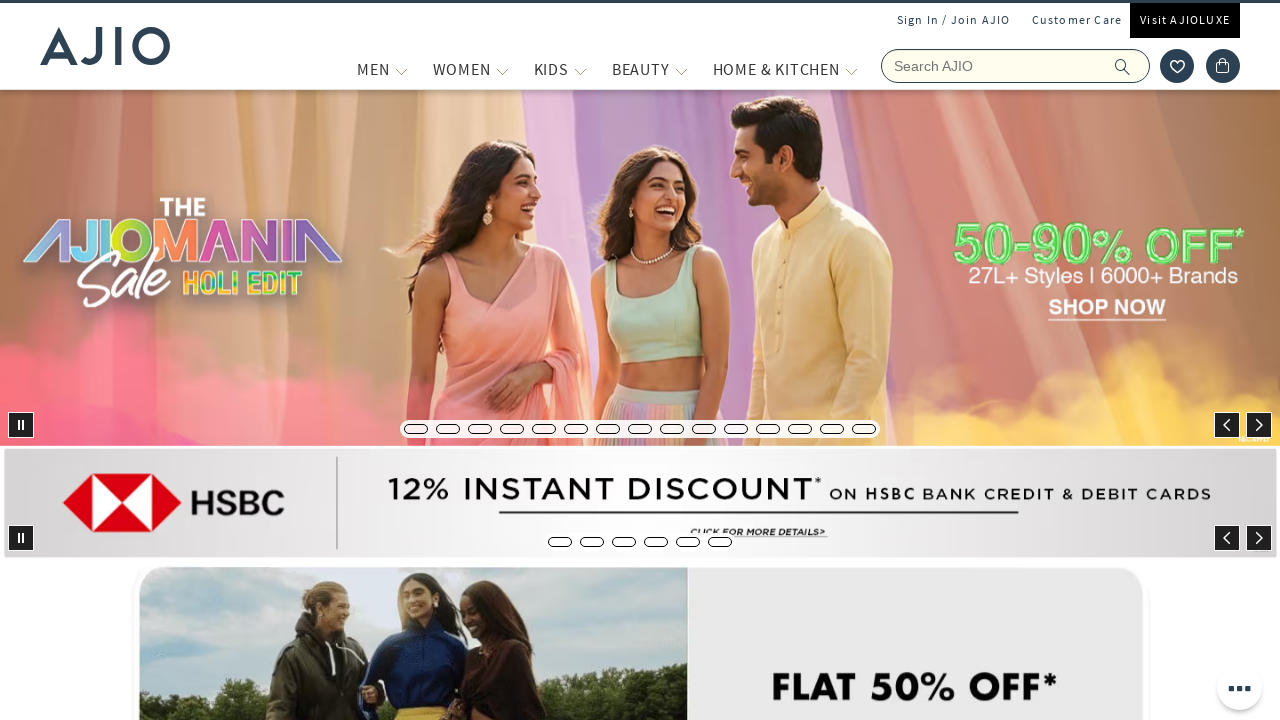

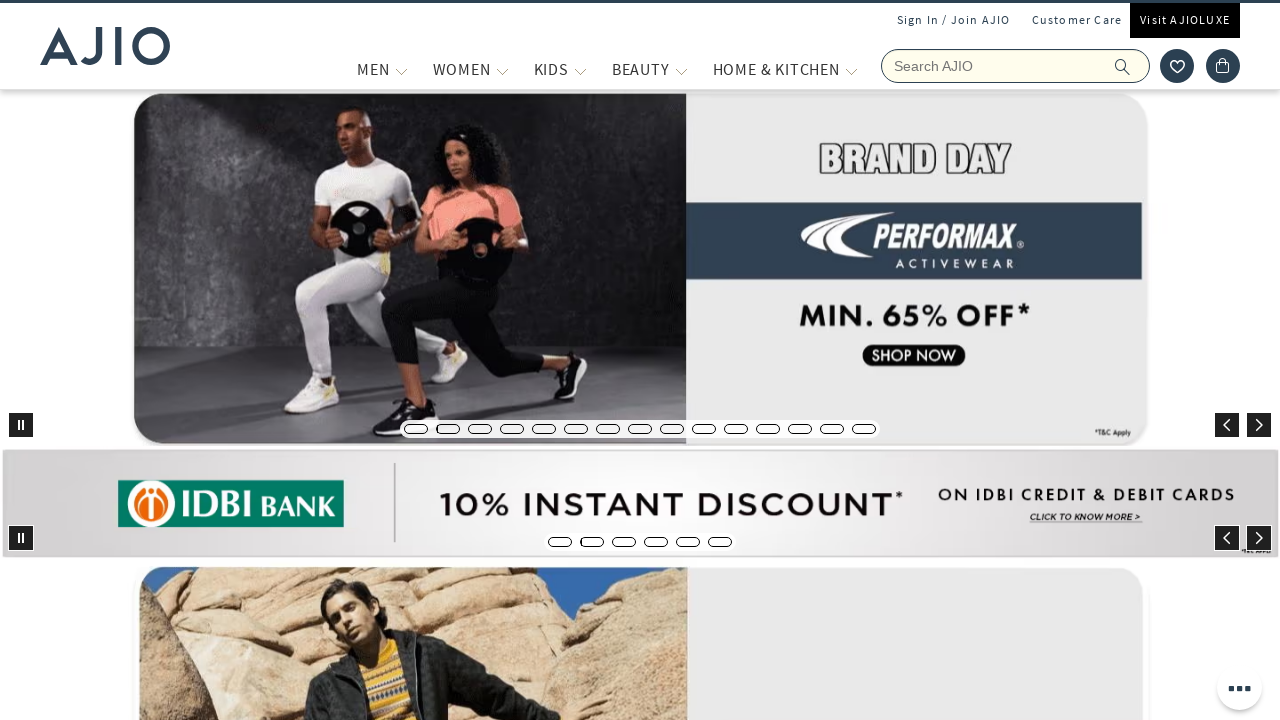